Tests sorting the Due column using semantic class attributes on table 2, clicking the dues header and verifying ascending sort order.

Starting URL: http://the-internet.herokuapp.com/tables

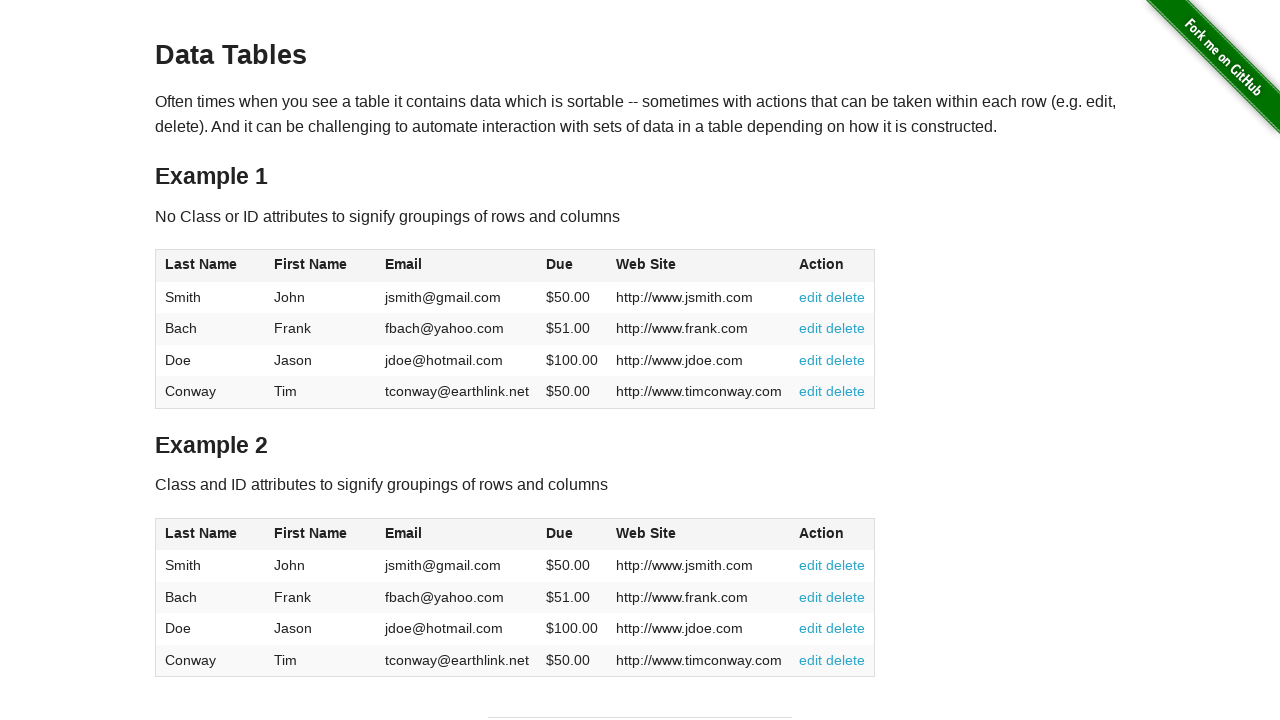

Clicked the Due column header in table 2 to sort at (560, 533) on #table2 thead .dues
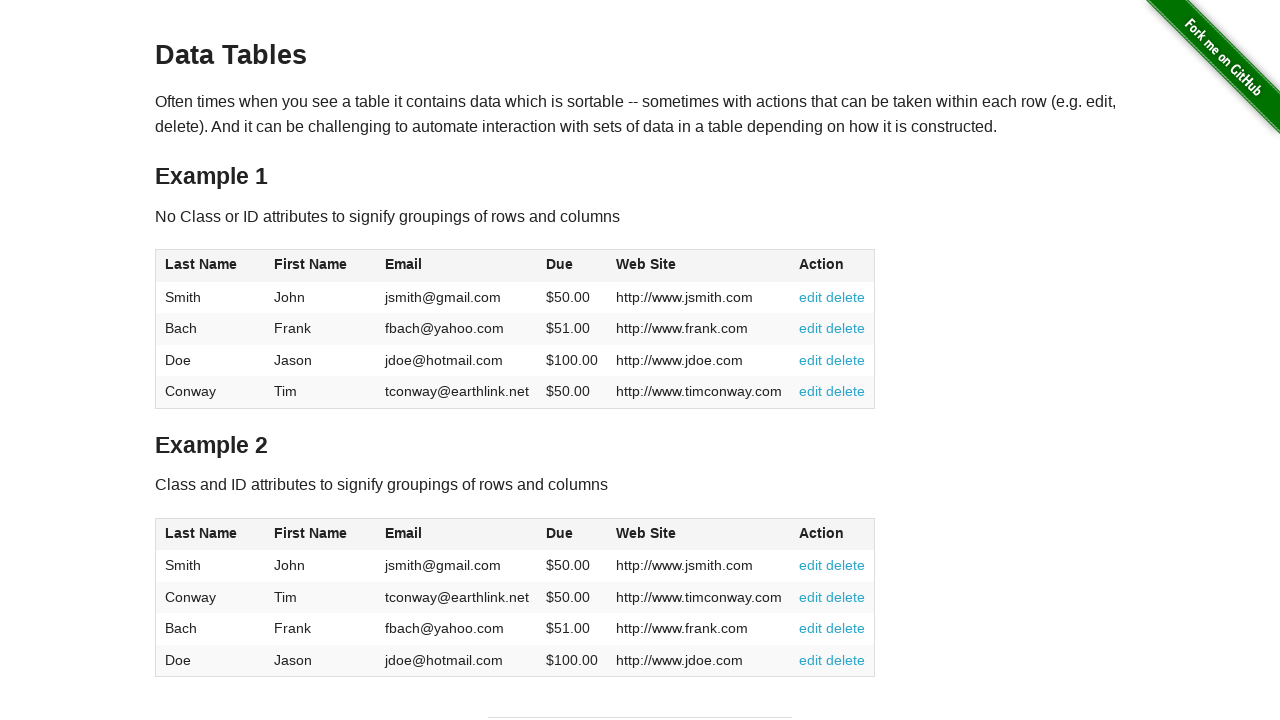

Table 2 updated after sorting by Due column
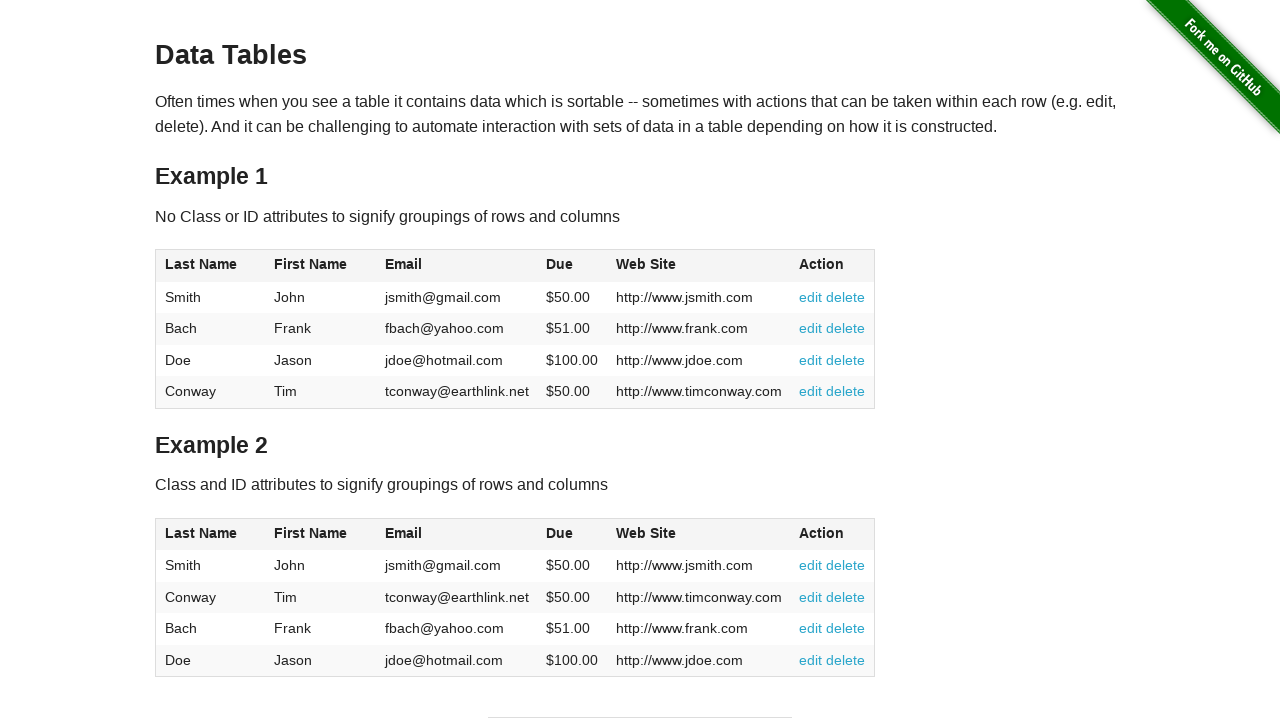

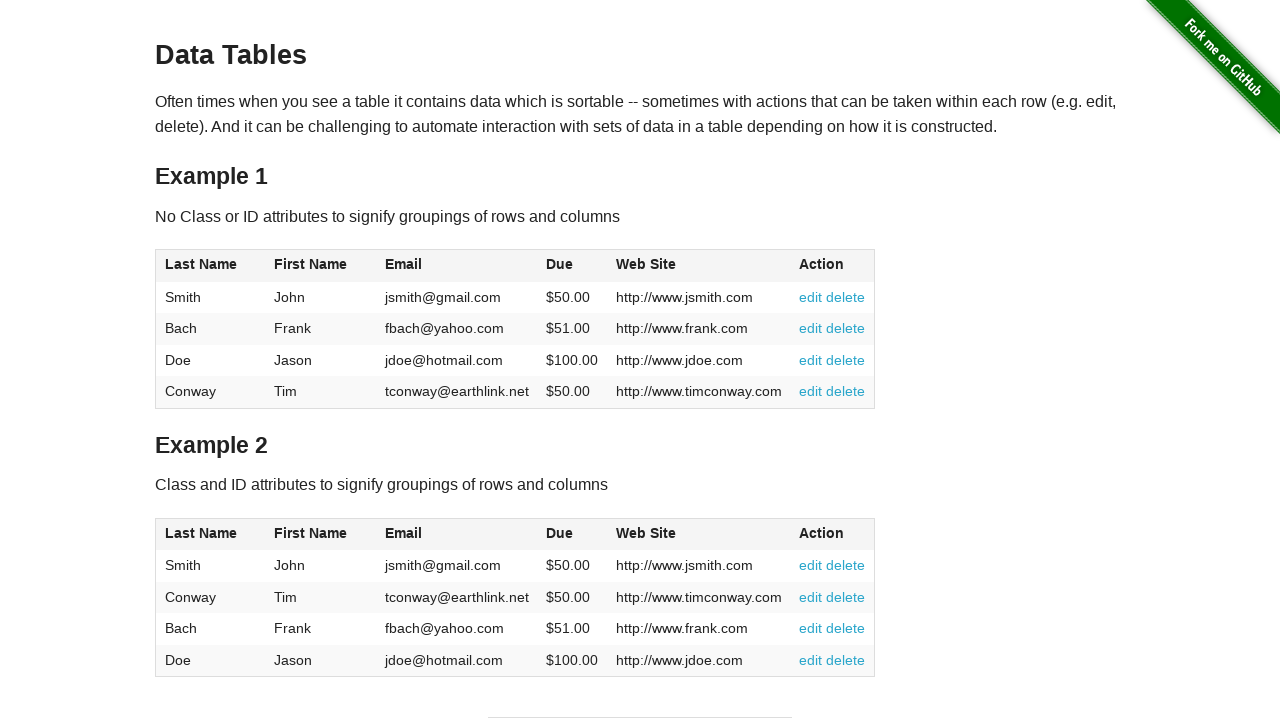